Tests click and hold functionality to select multiple elements in a grid

Starting URL: http://jqueryui.com/resources/demos/selectable/display-grid.html

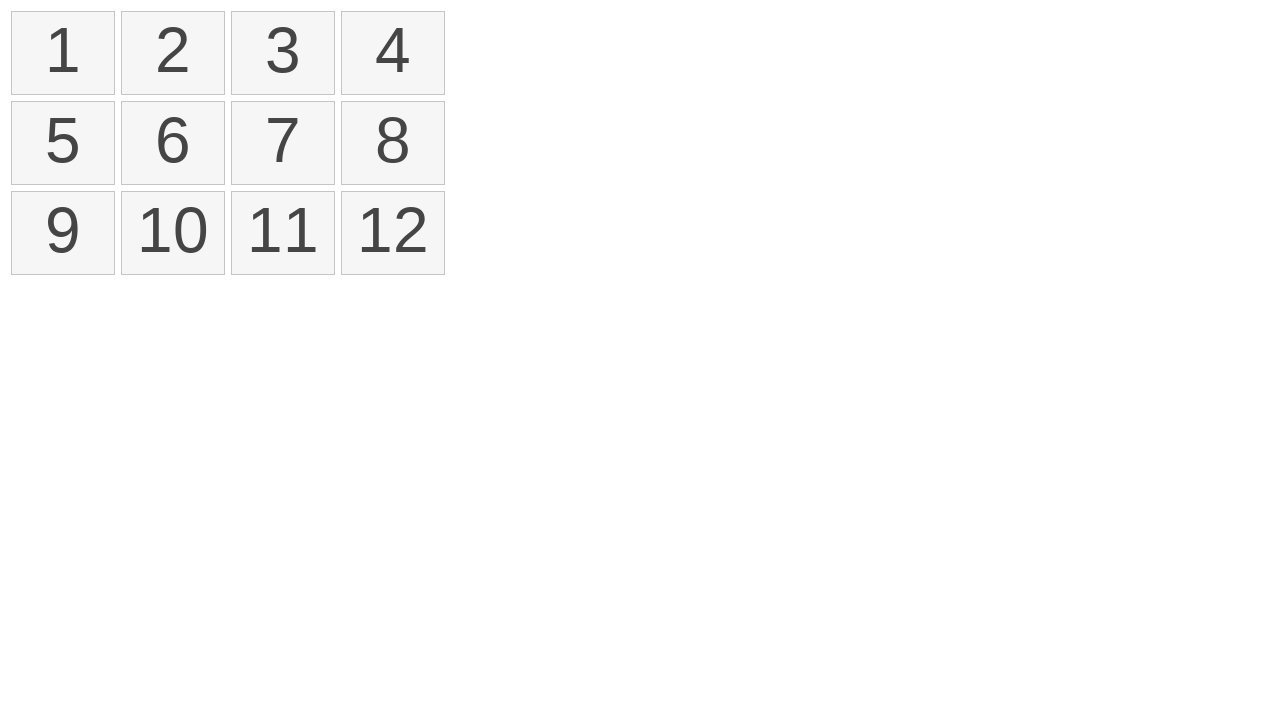

Located first element in selectable grid
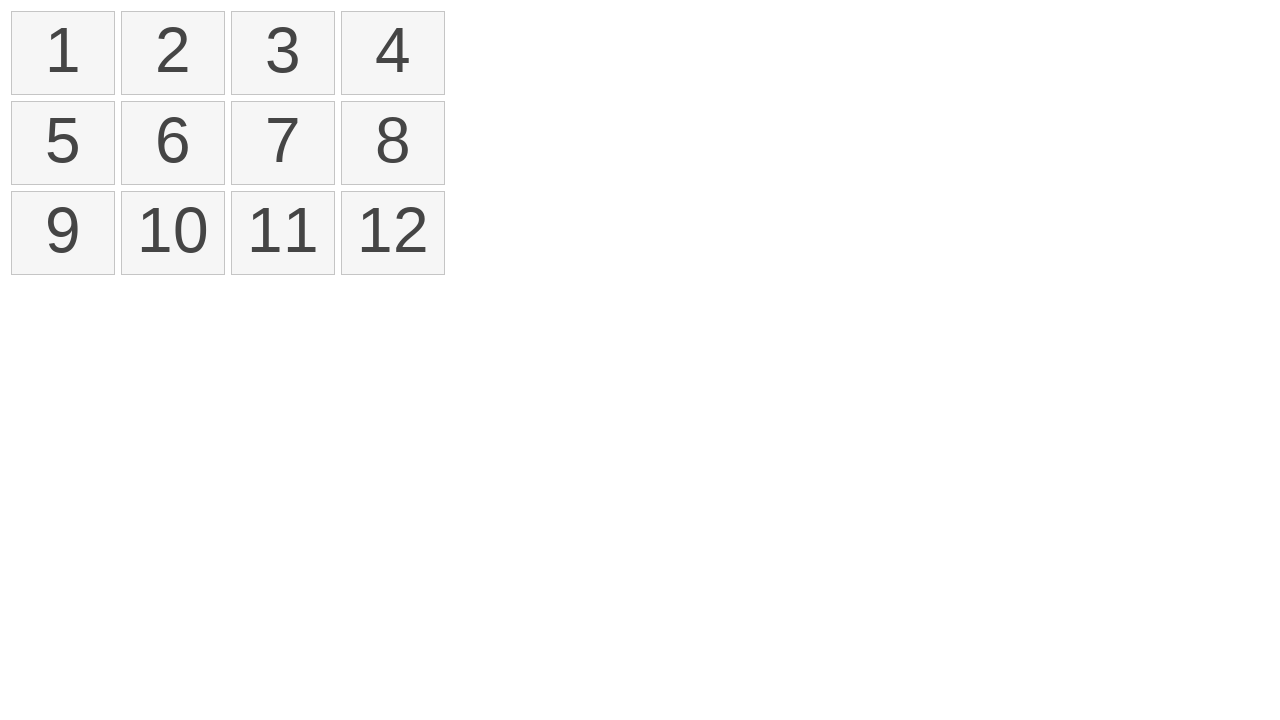

Located fourth element in selectable grid
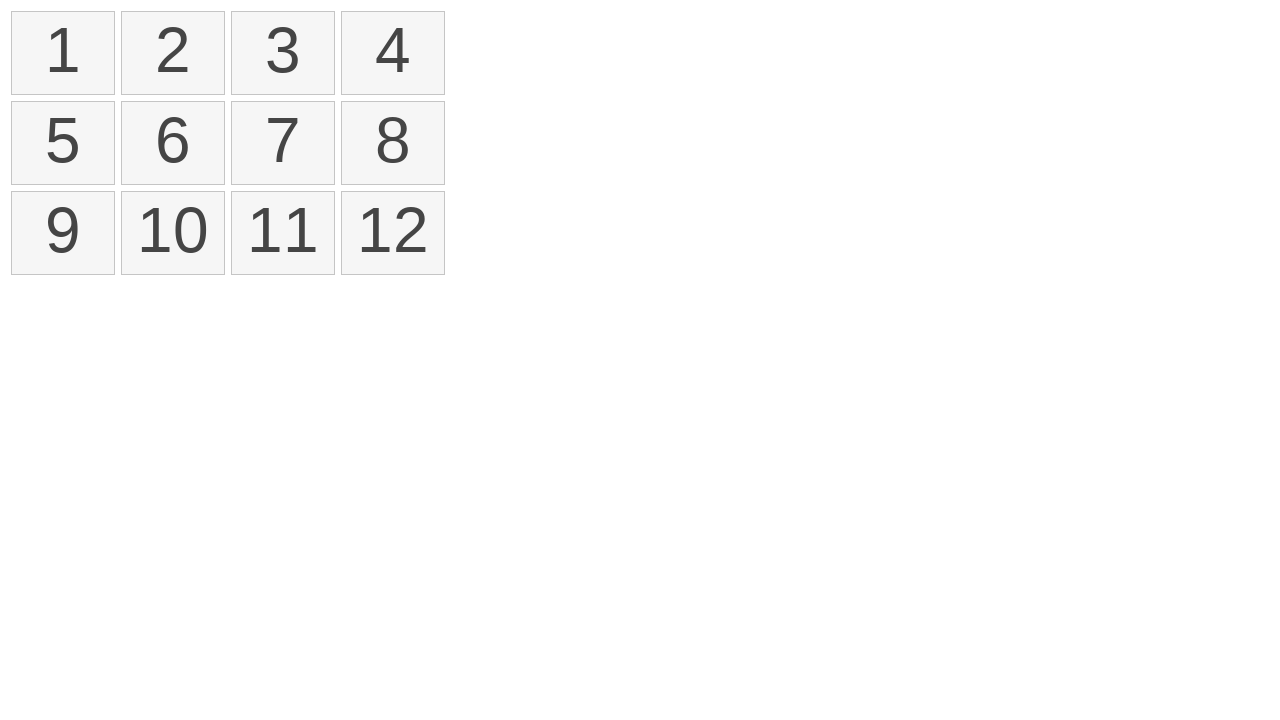

Moved mouse to first grid element at (16, 16)
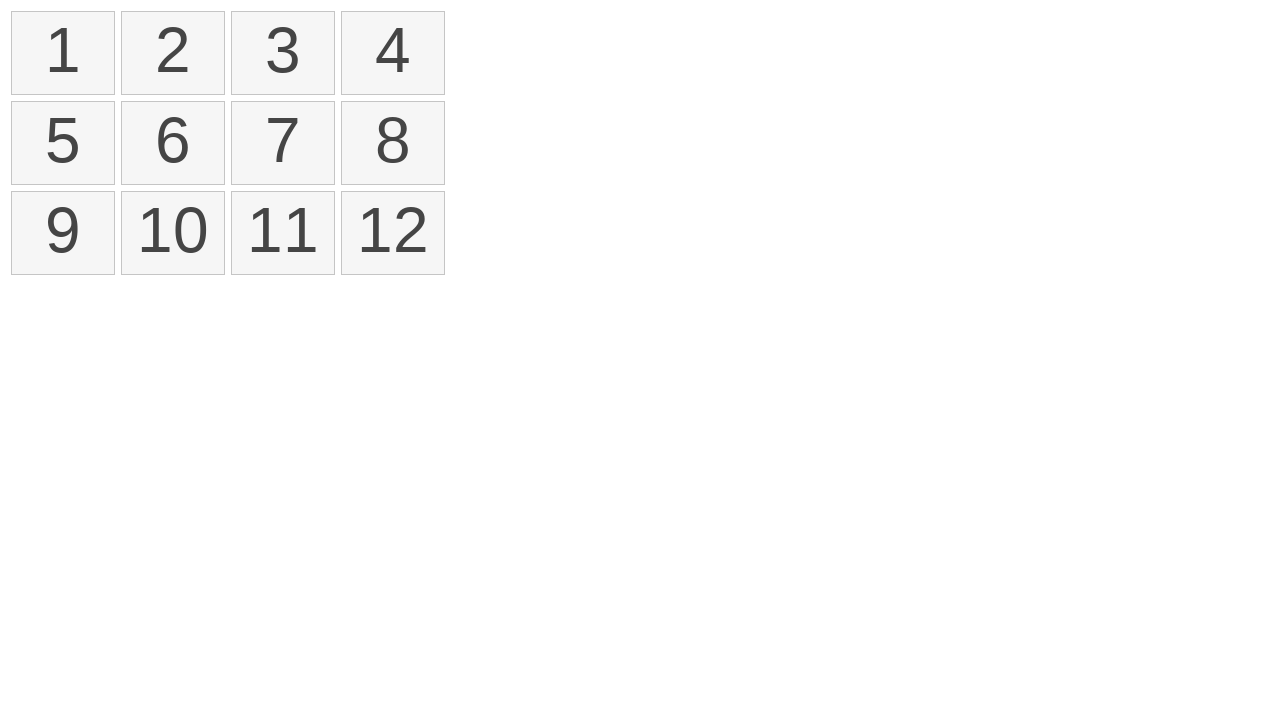

Pressed mouse button down on first element at (16, 16)
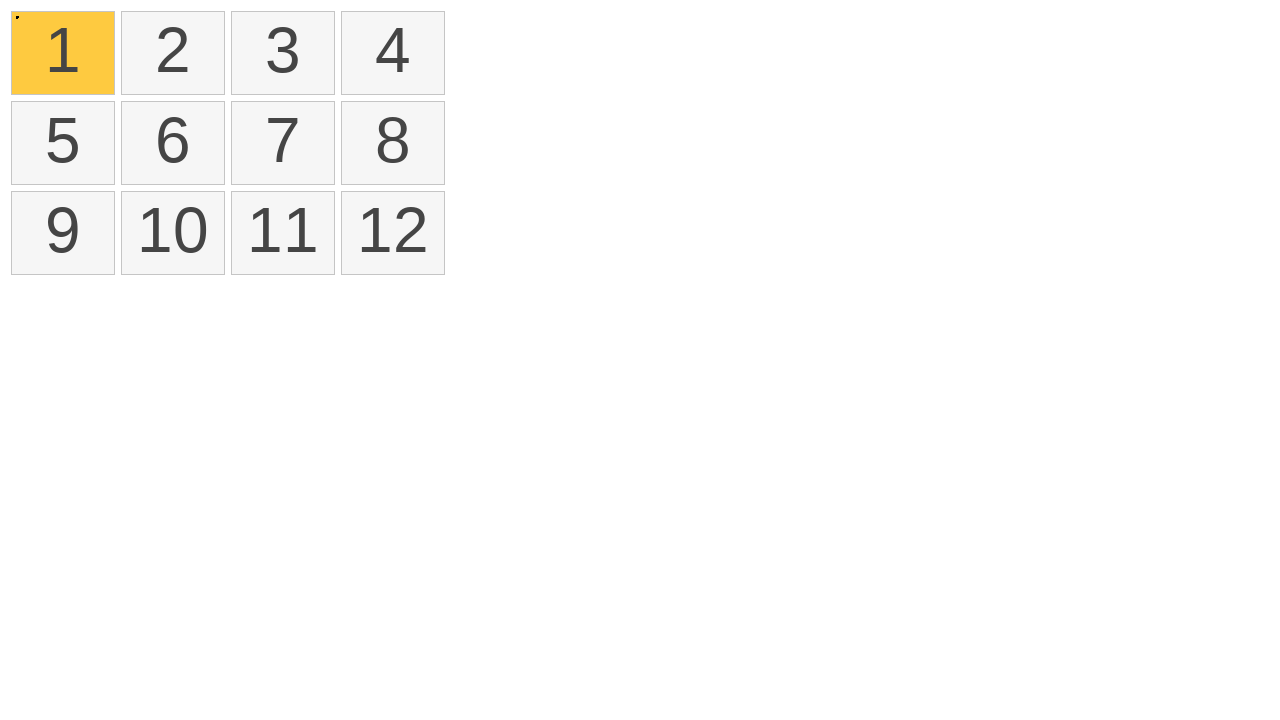

Dragged mouse to fourth element while holding button at (346, 16)
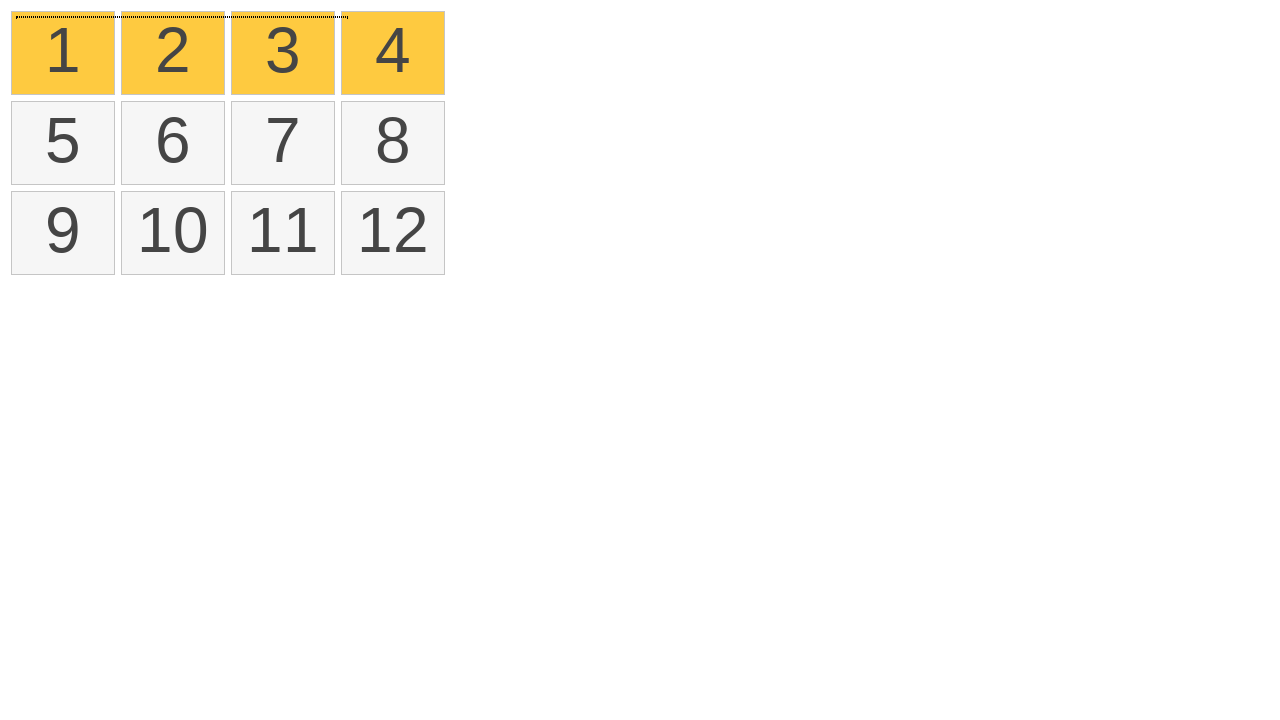

Released mouse button to complete click and hold selection at (346, 16)
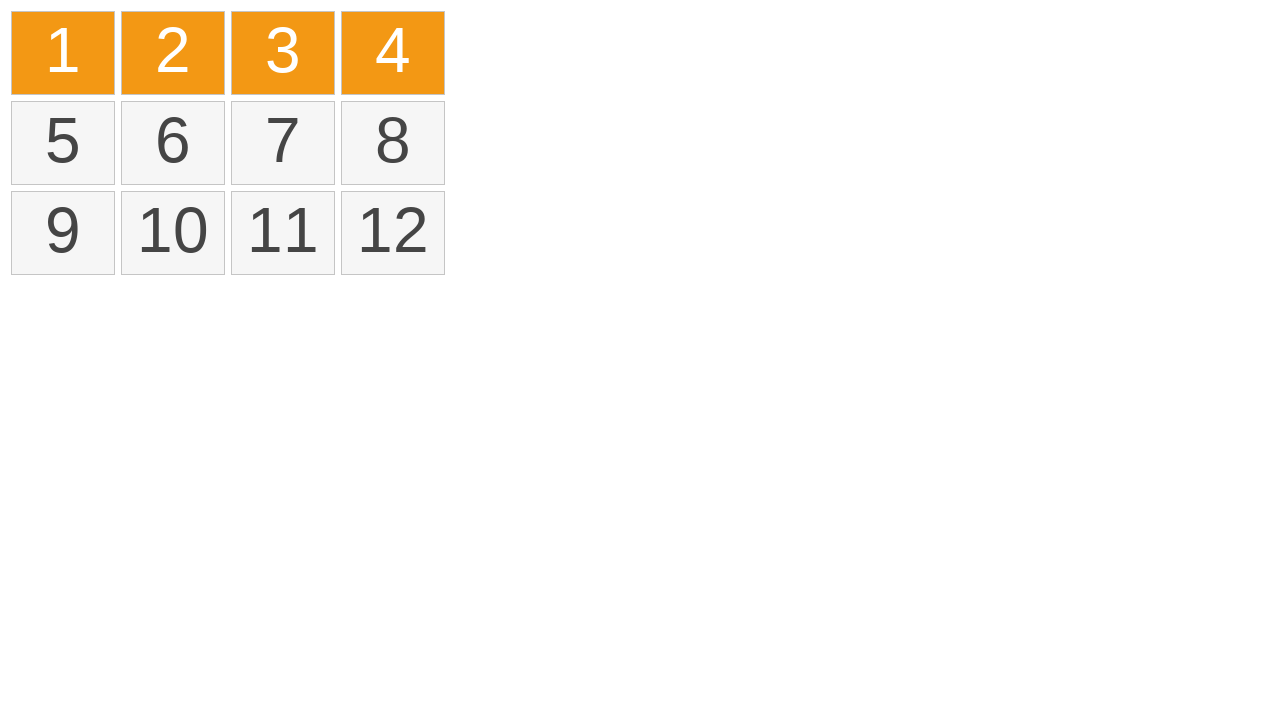

Verified that selected elements are visible with ui-selected class
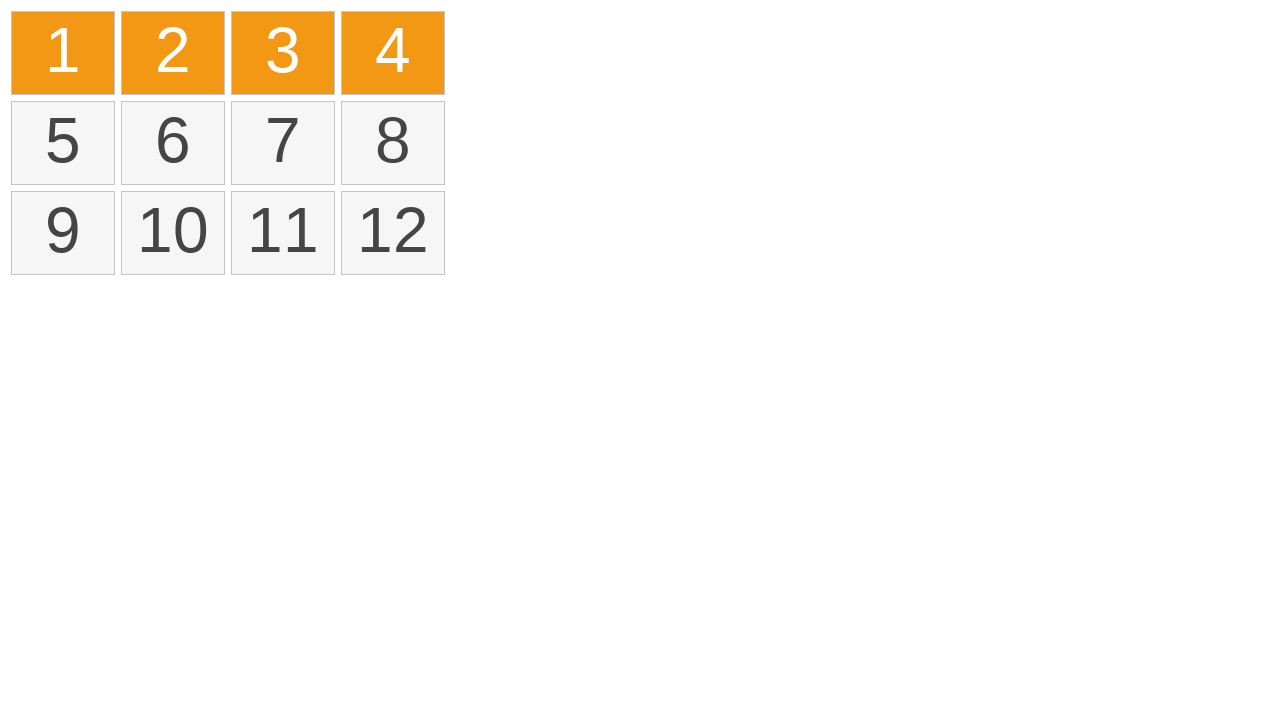

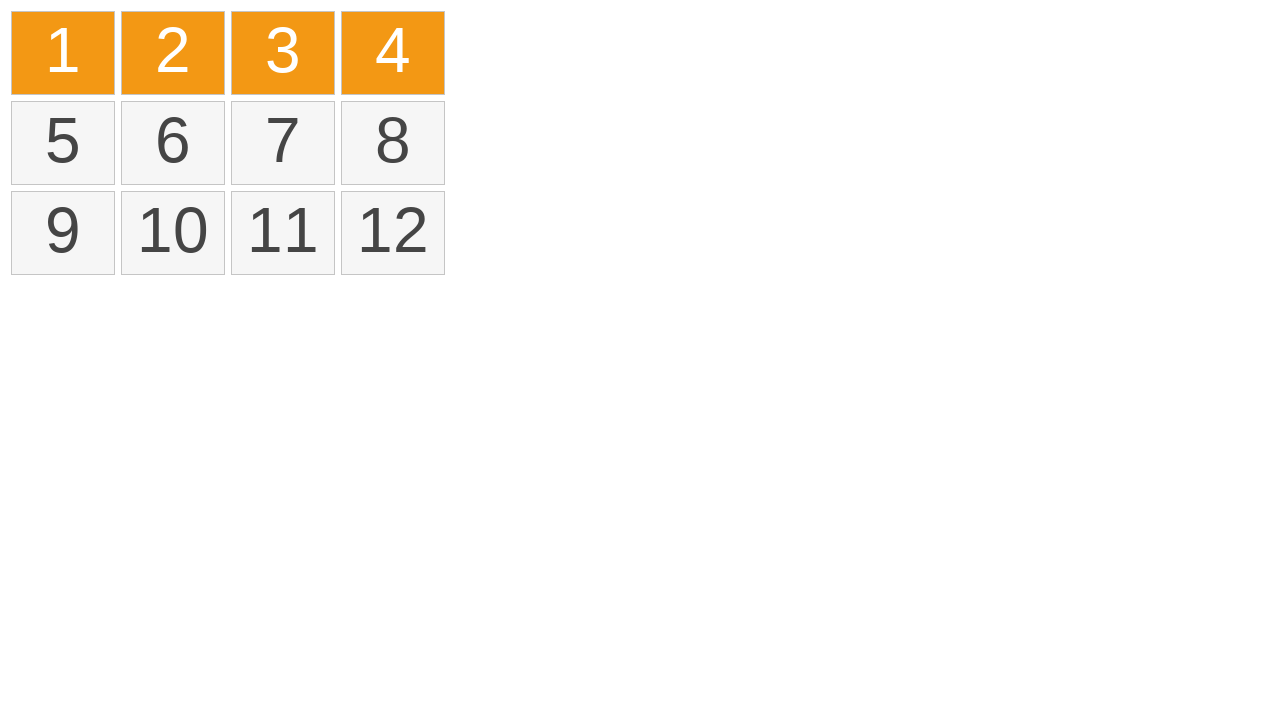